Tests the click functionality on a UI testing playground by clicking a button twice and verifying it remains enabled and visible.

Starting URL: http://uitestingplayground.com/click

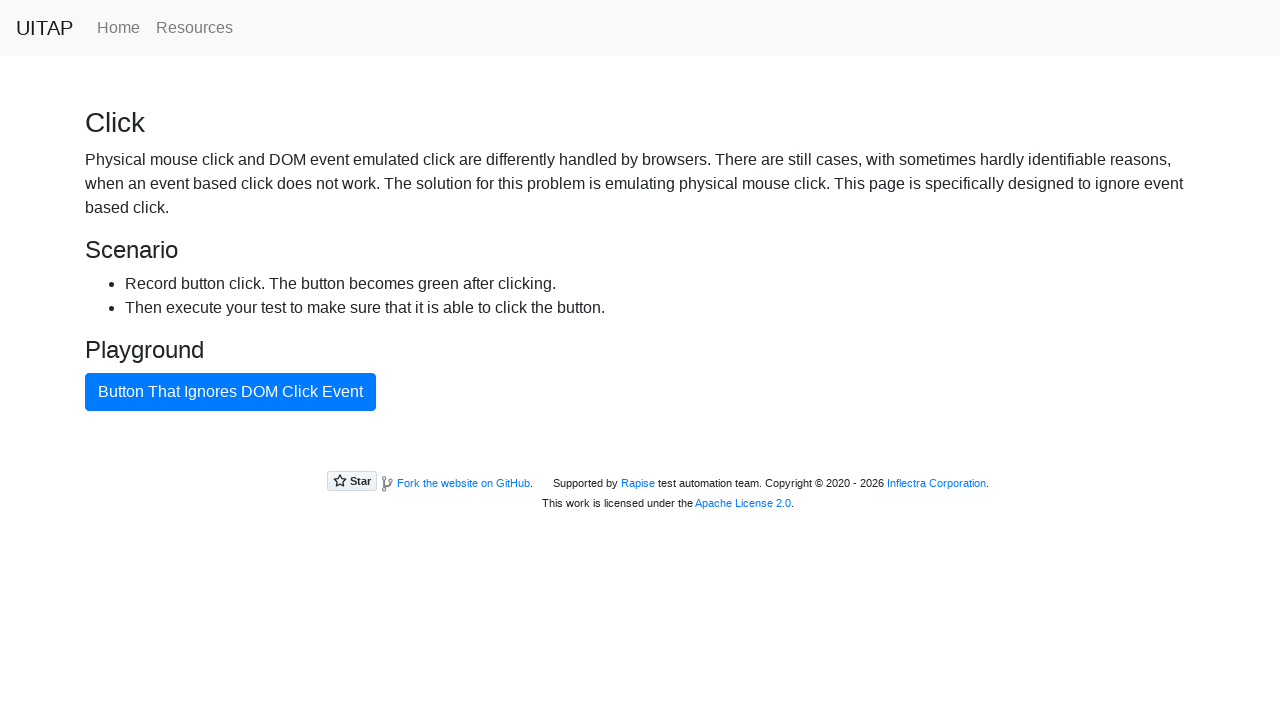

Clicked the button (first click) at (230, 392) on #badButton
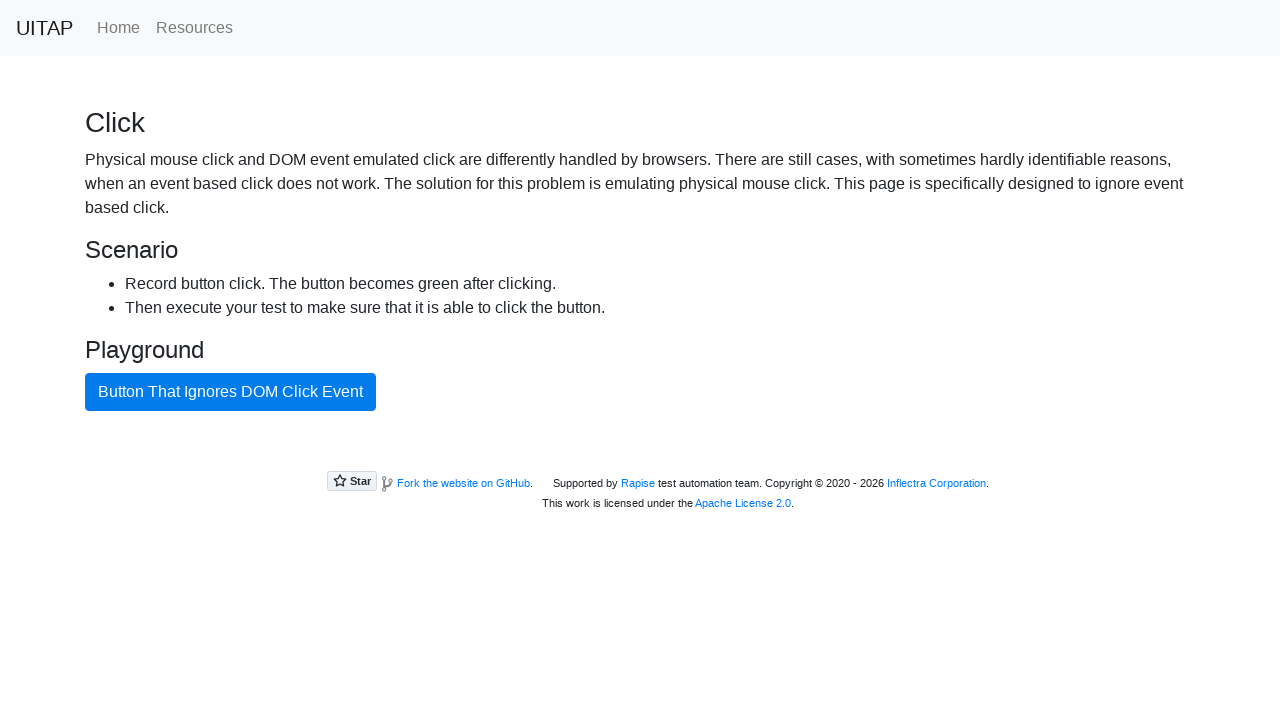

Clicked the button (second click) at (230, 392) on #badButton
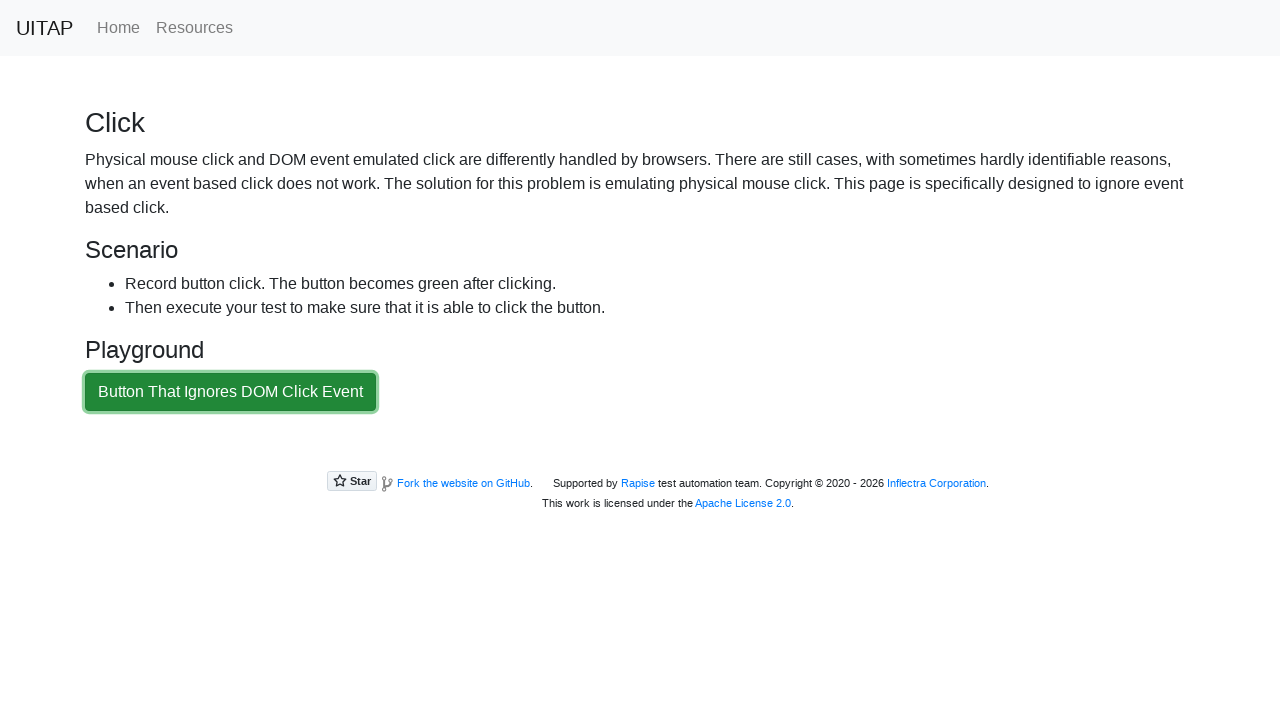

Located button element
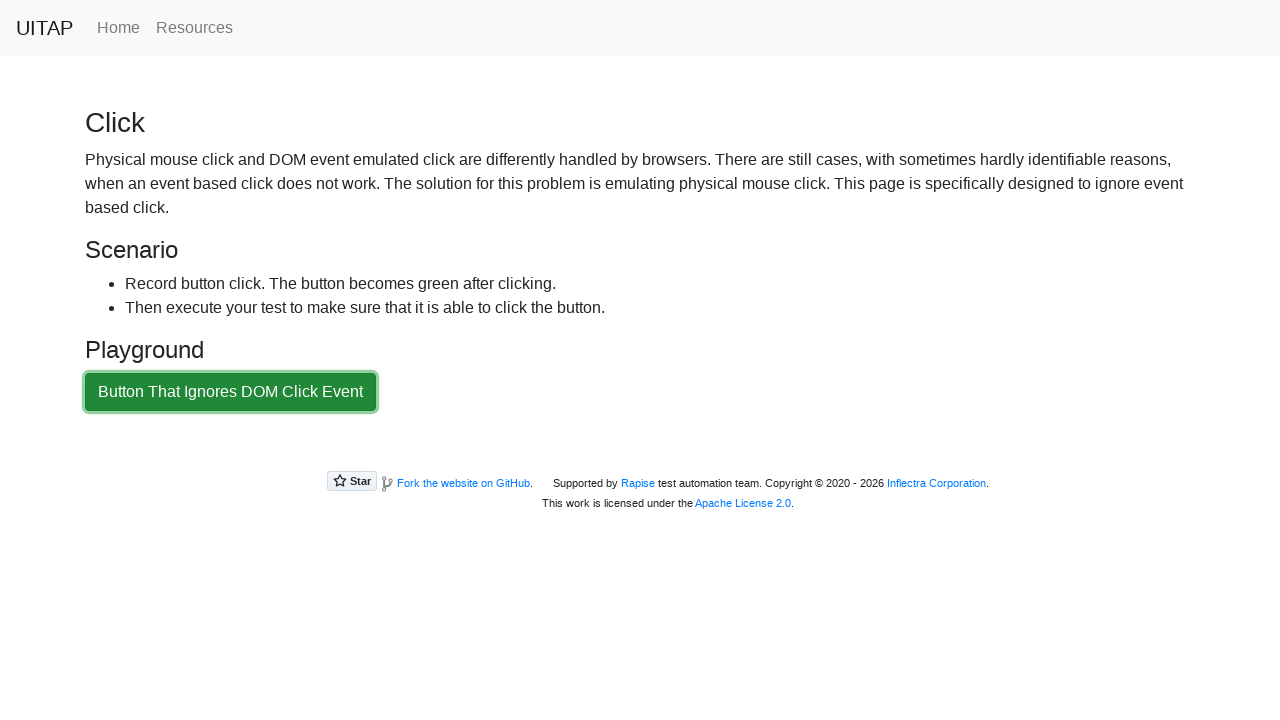

Verified button is enabled and visible after two clicks
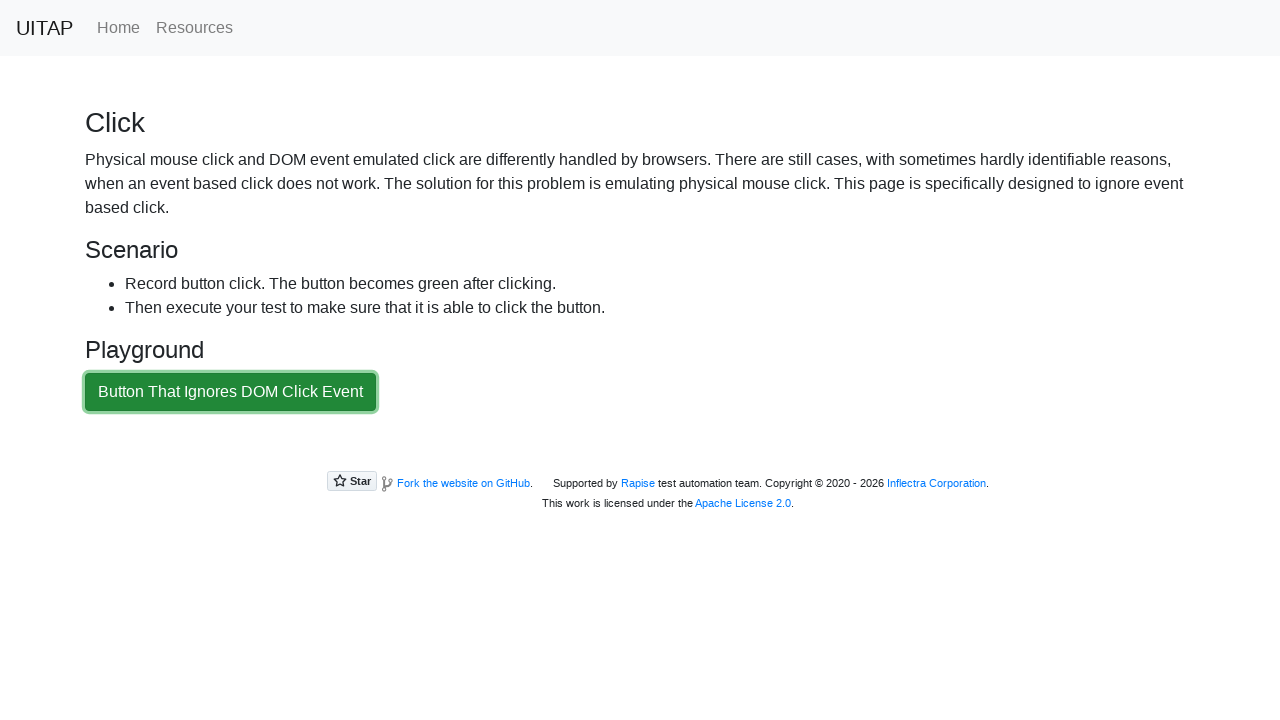

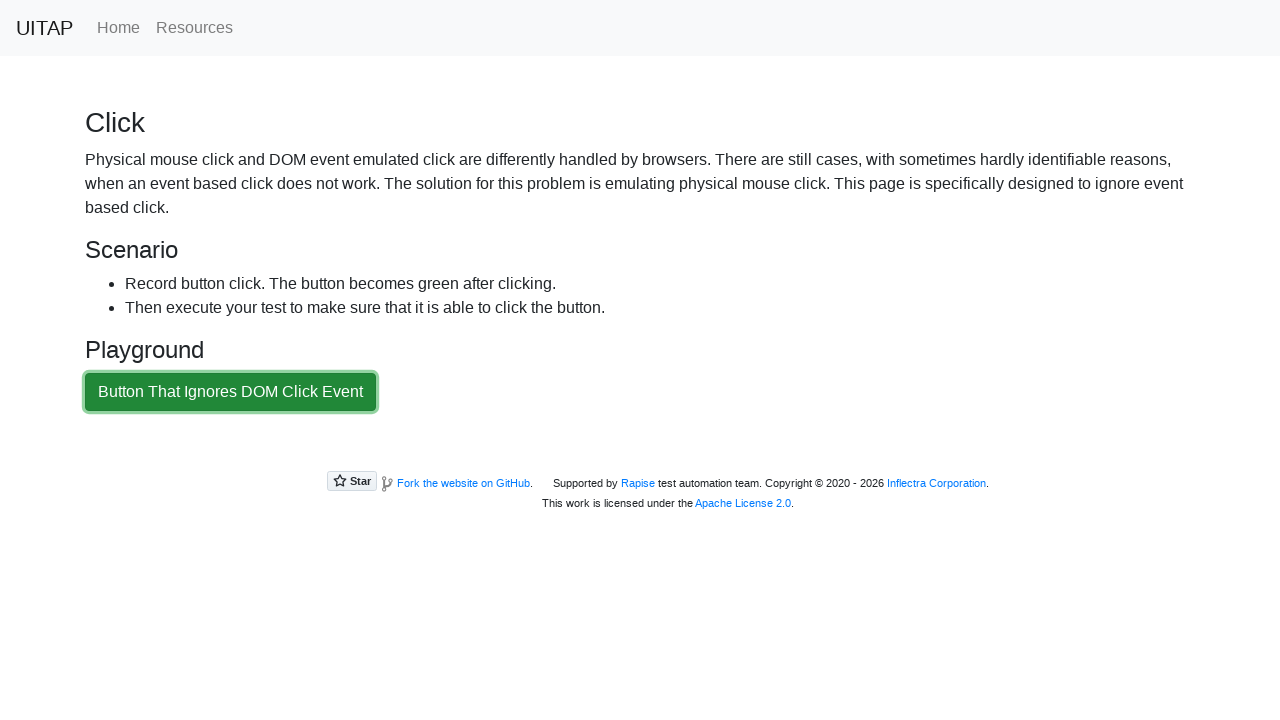